Verifies the footer exists, has no refunds link, but contains other legal links like Privacy Policy and Terms of Service.

Starting URL: https://sunspire-web-app.vercel.app/?company=Apple&demo=1

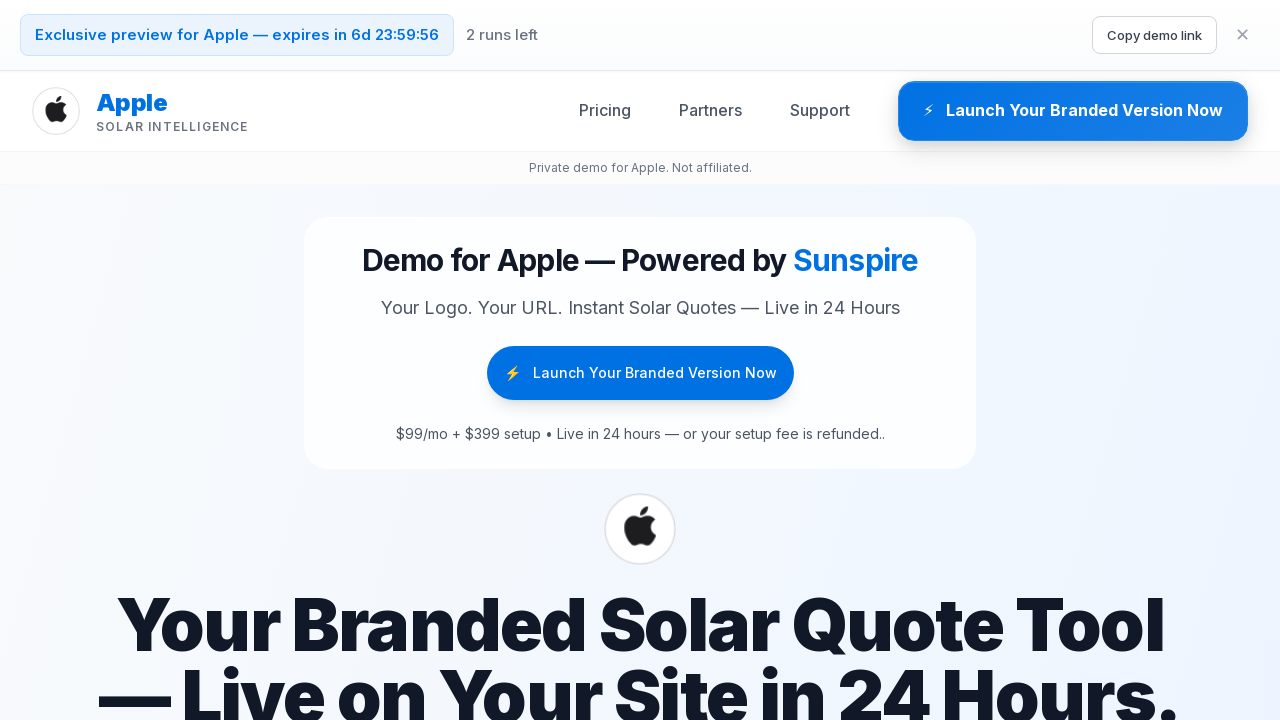

Navigated to Sunspire web app with Apple company and demo mode enabled
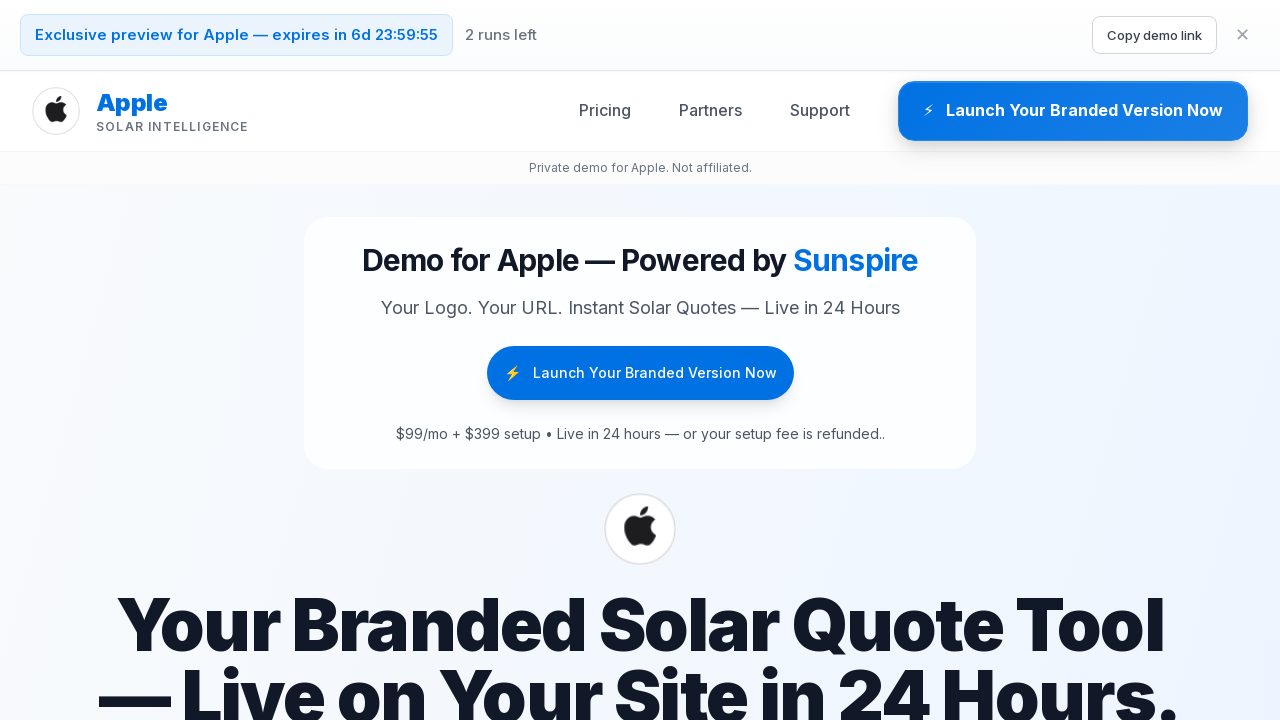

Footer element loaded successfully
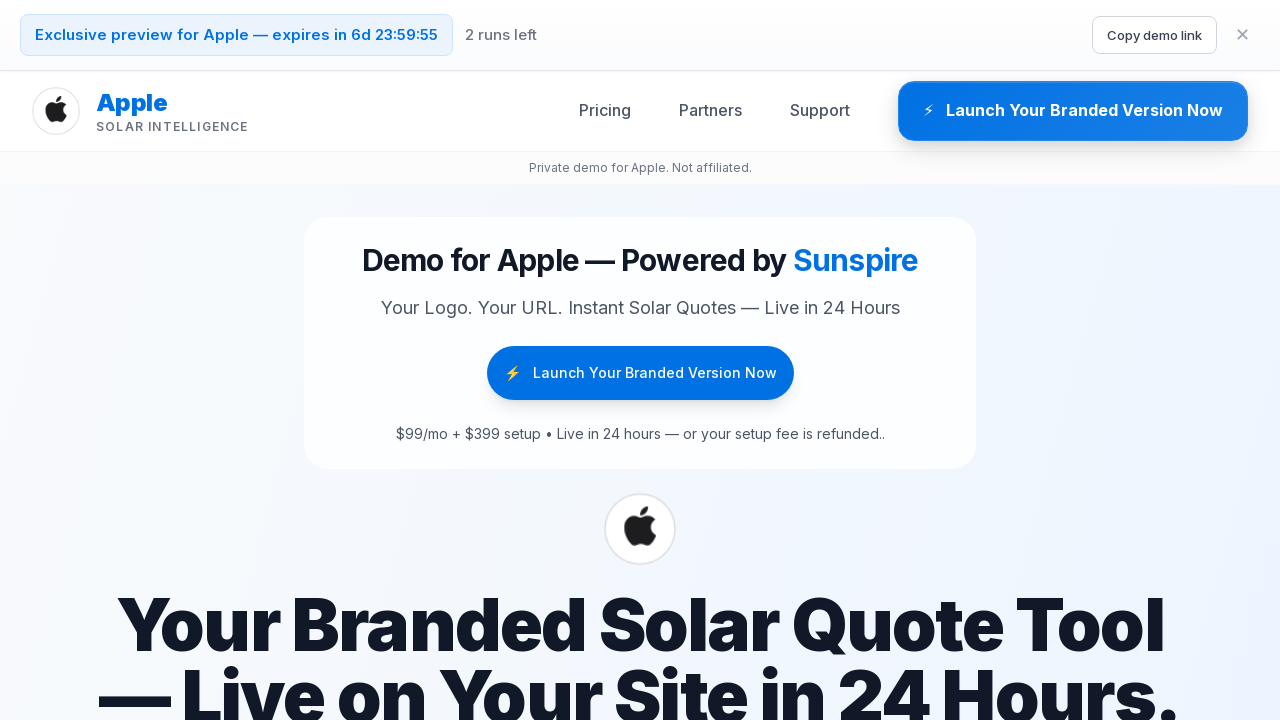

Privacy Policy link found in footer
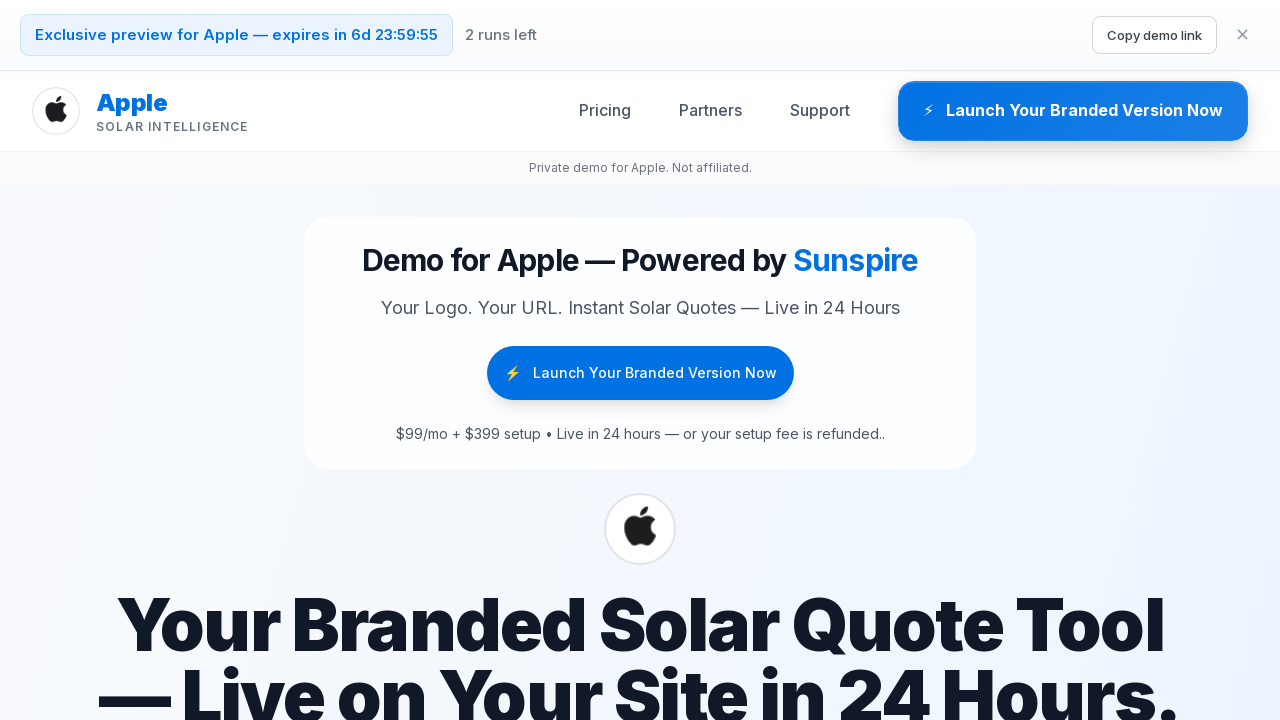

Terms of Service link found in footer
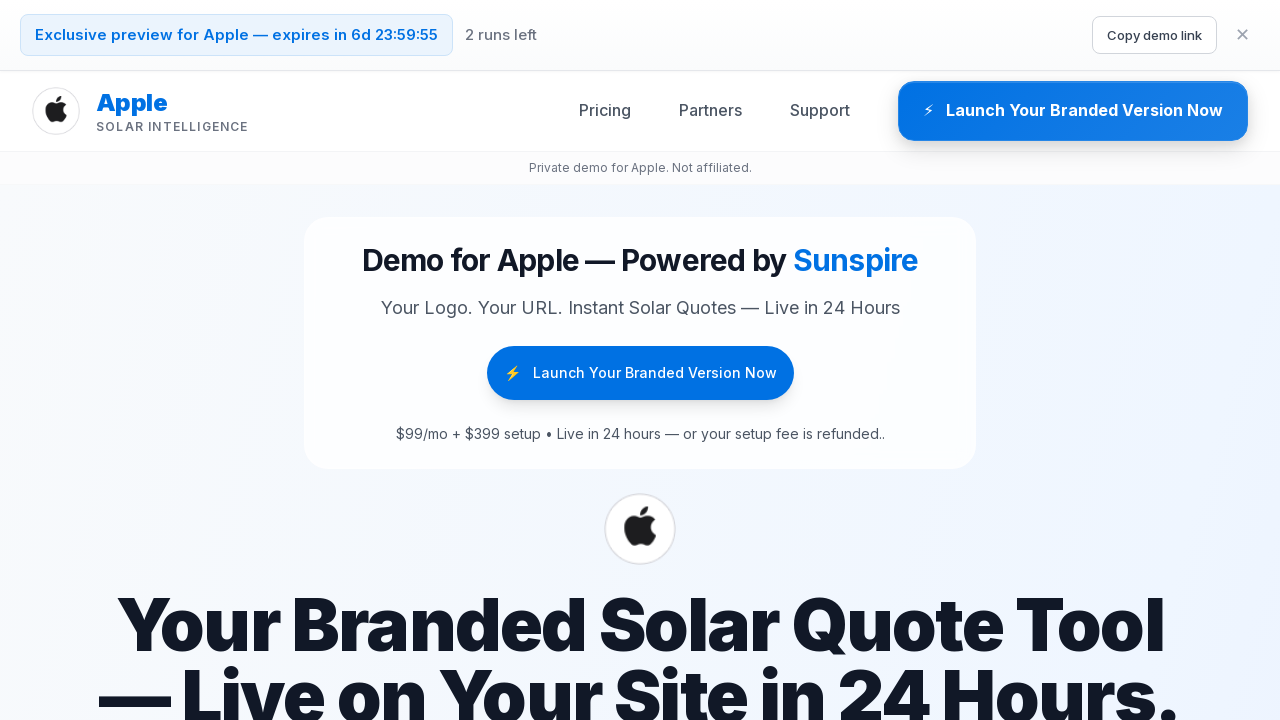

Security link found in footer
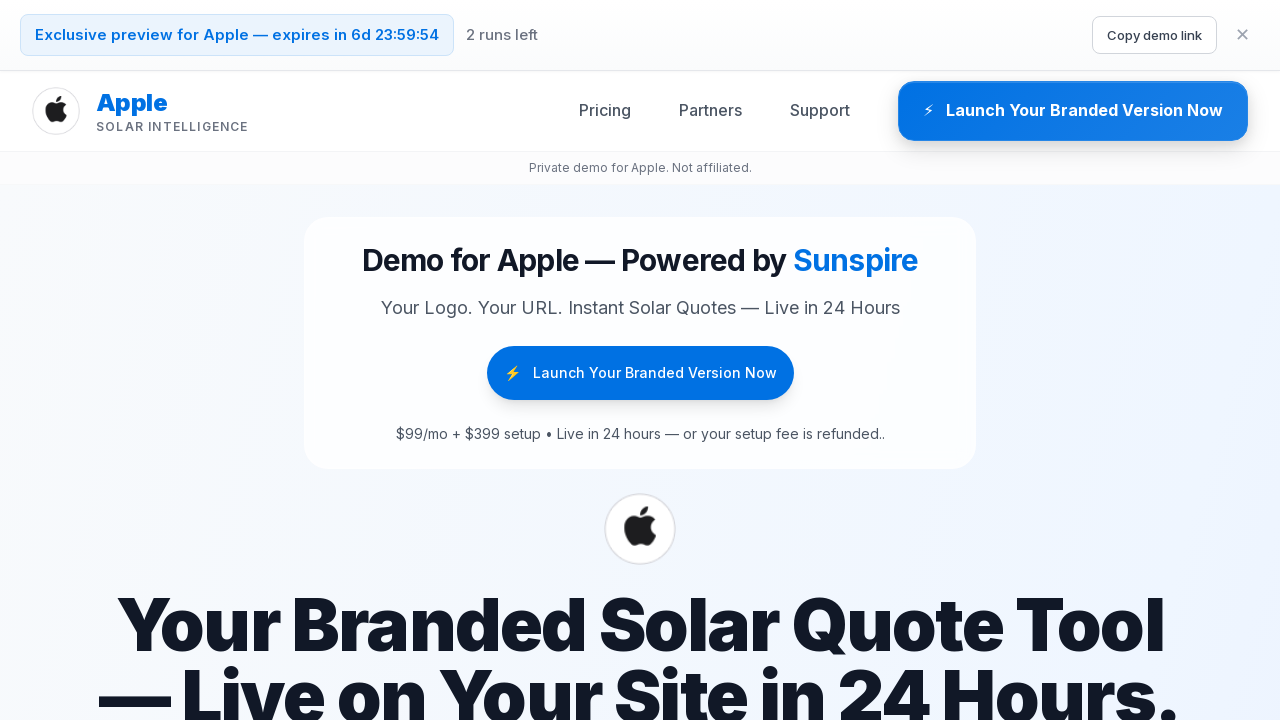

Verified that Refunds link is not present in footer
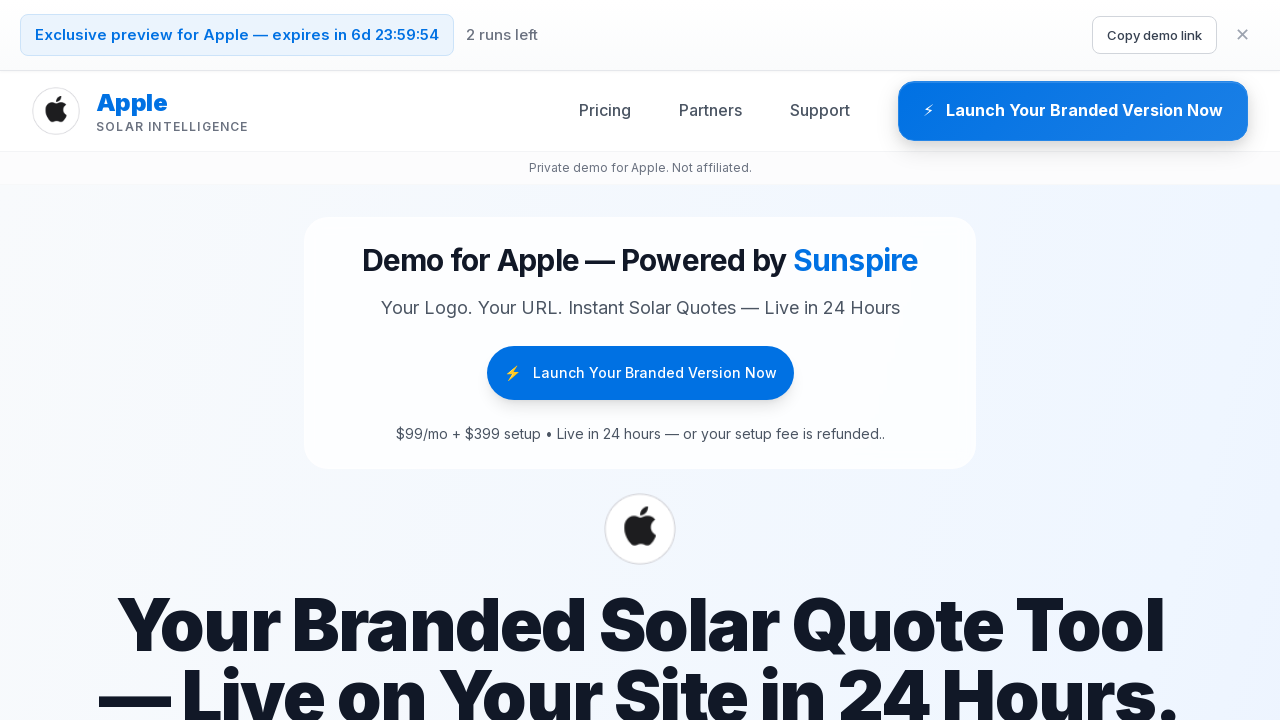

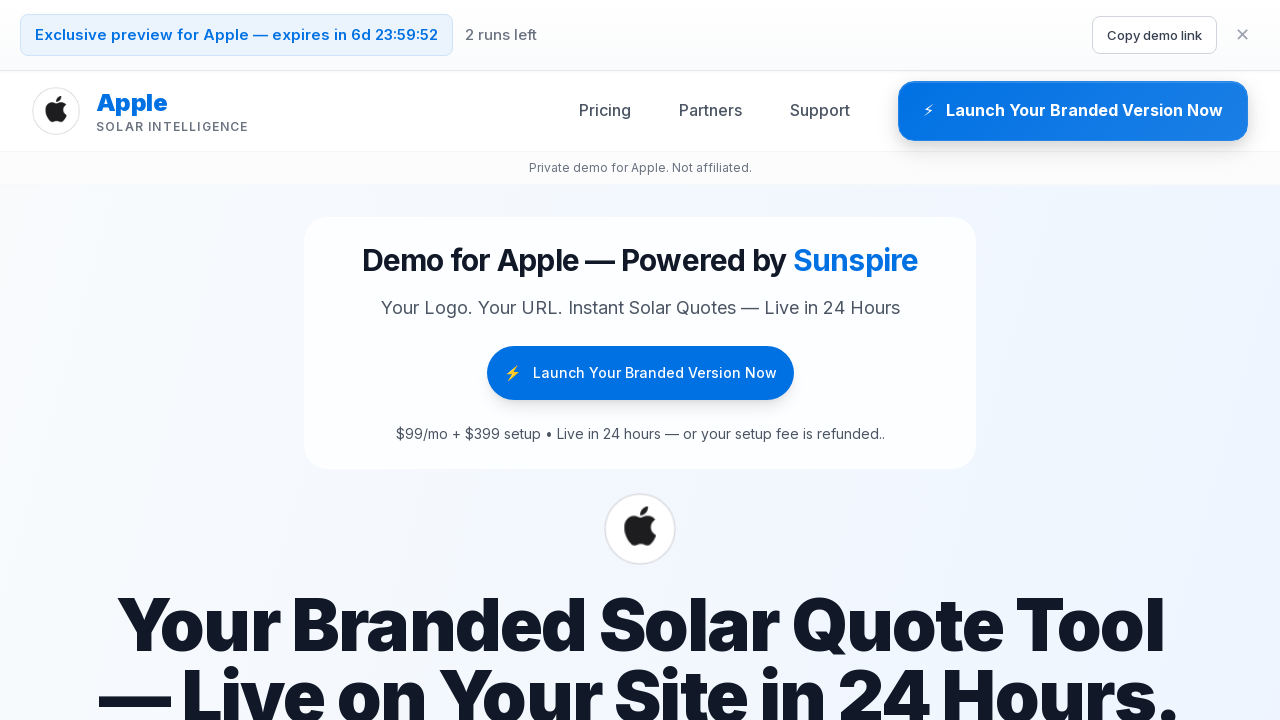